Tests contact form submission by filling in first name, last name, email, and message fields, then submitting the form

Starting URL: https://automationtesting.co.uk/contactForm.html

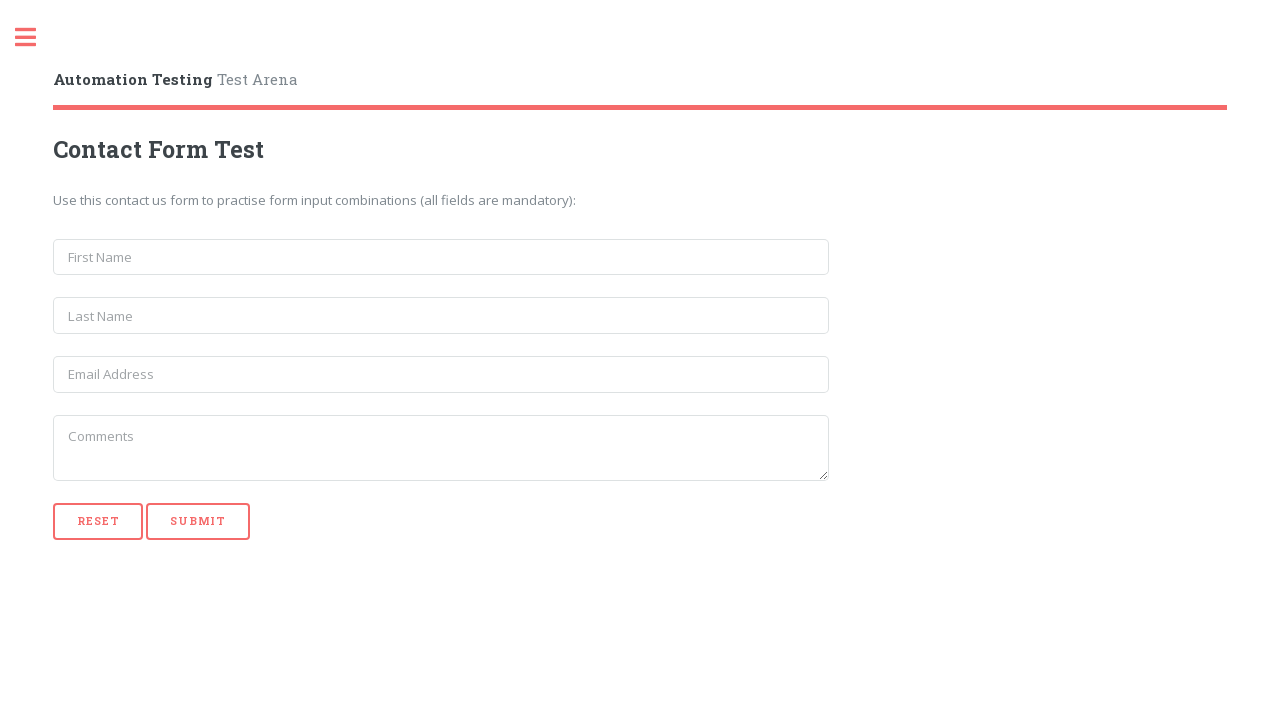

Navigated to contact form page
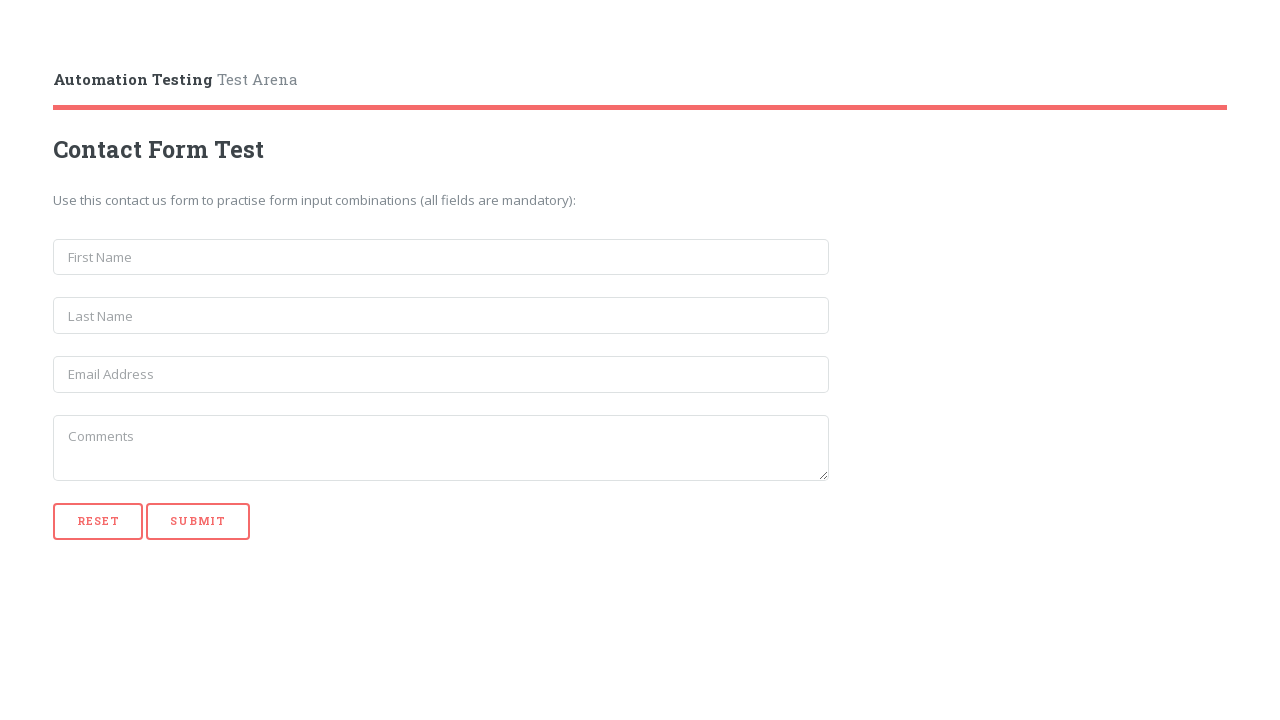

Filled first name field with 'test' on form#contact_form > input[name='first_name']
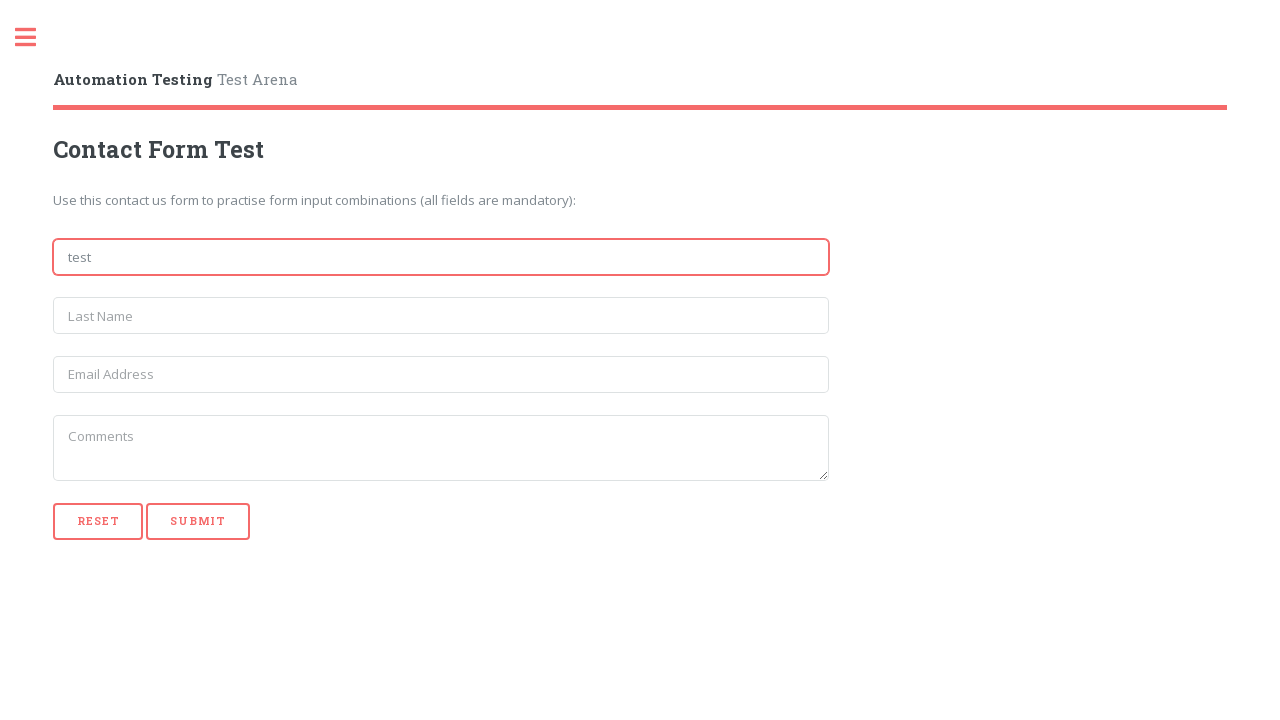

Filled last name field with 'Tester' on form#contact_form > input[name='last_name']
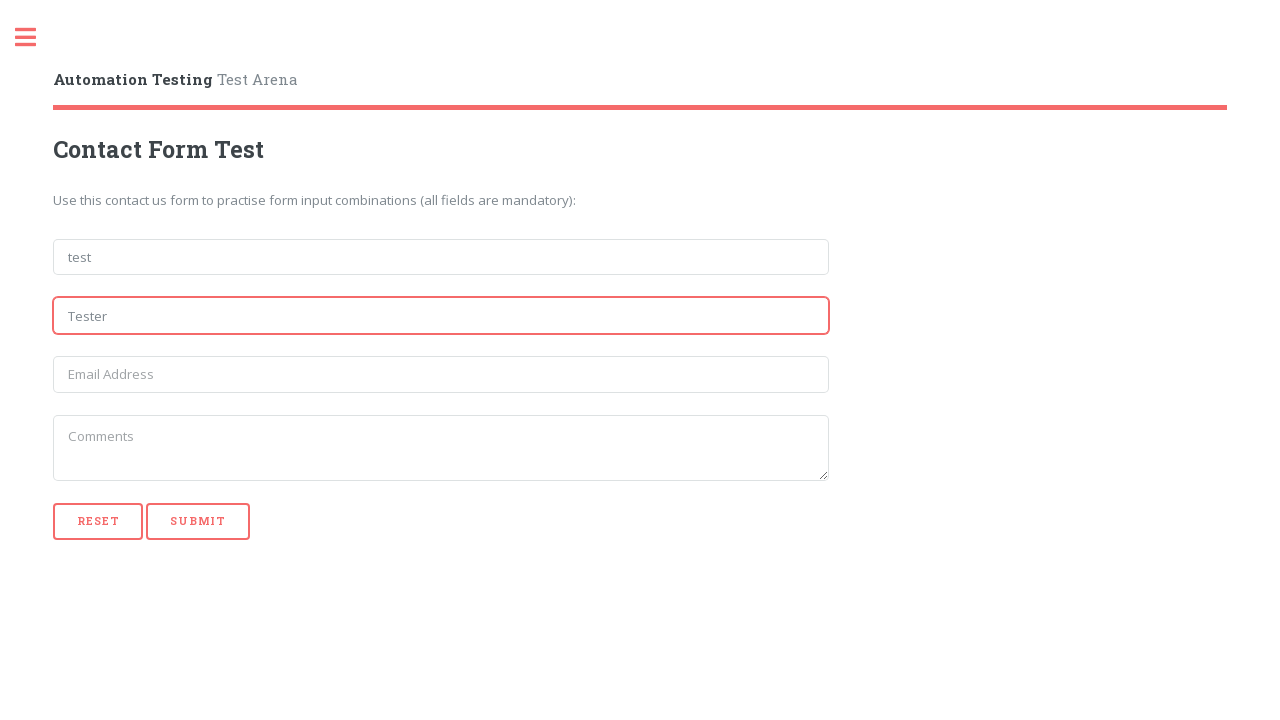

Filled email field with 'test@gmail.com' on form#contact_form > input[name='email']
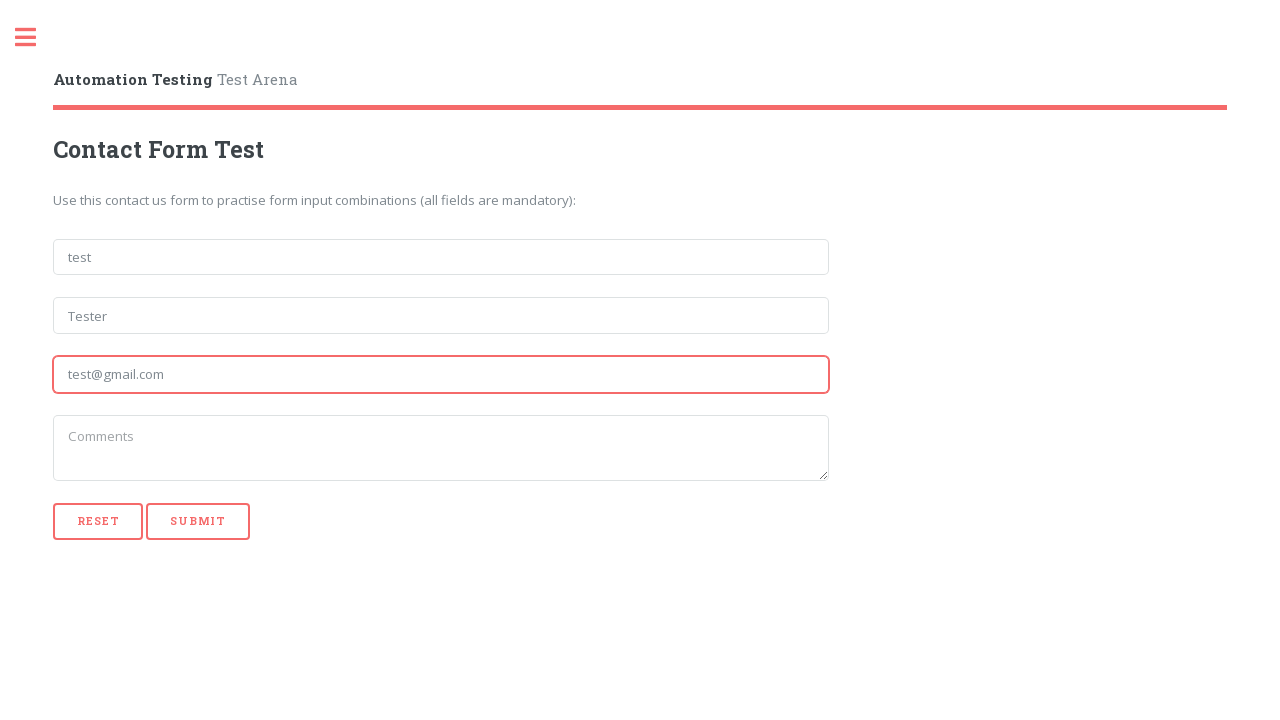

Filled message field with 'sen kim ?' on form#contact_form > textarea[name='message']
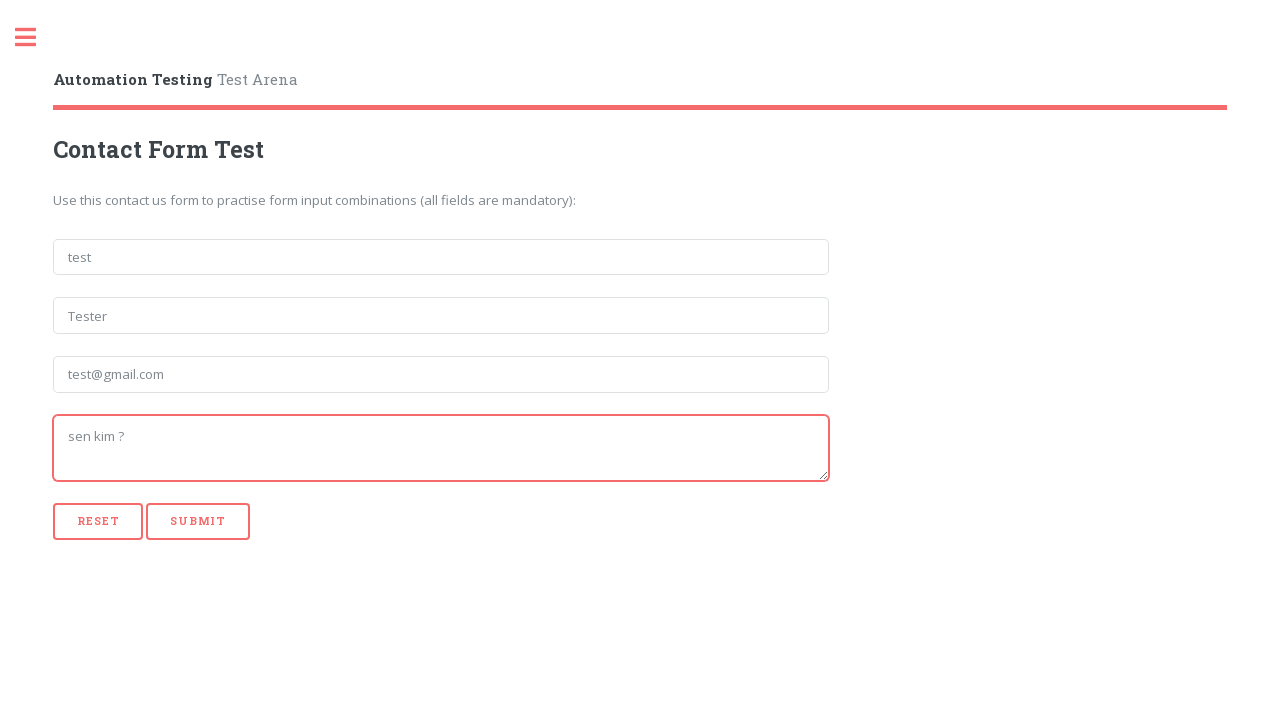

Clicked submit button to submit contact form at (198, 521) on [type='submit']
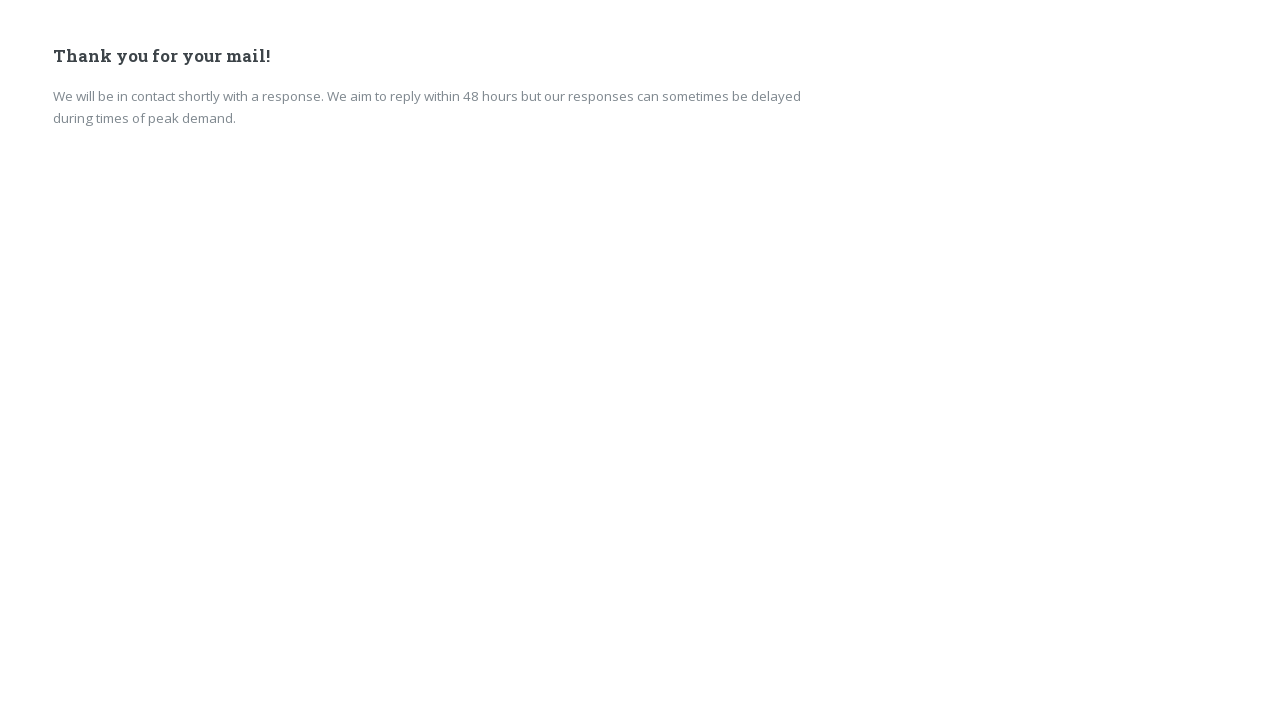

Waited 3 seconds for form submission to complete
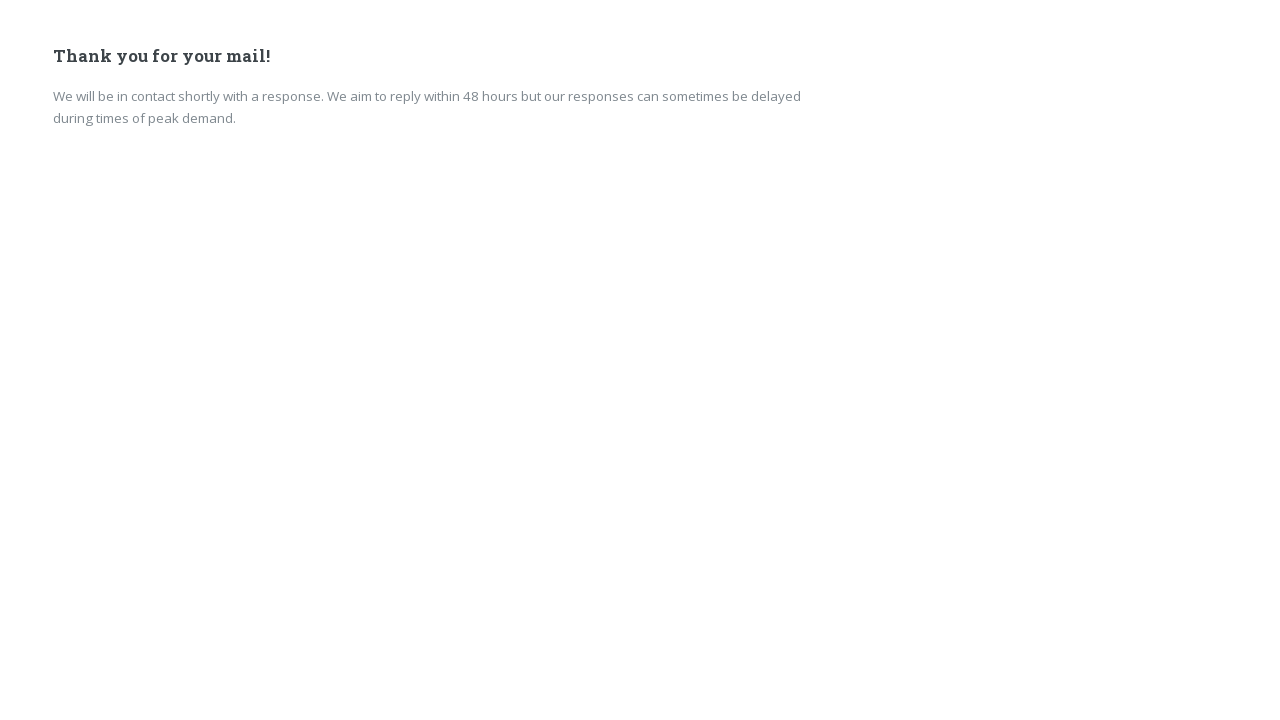

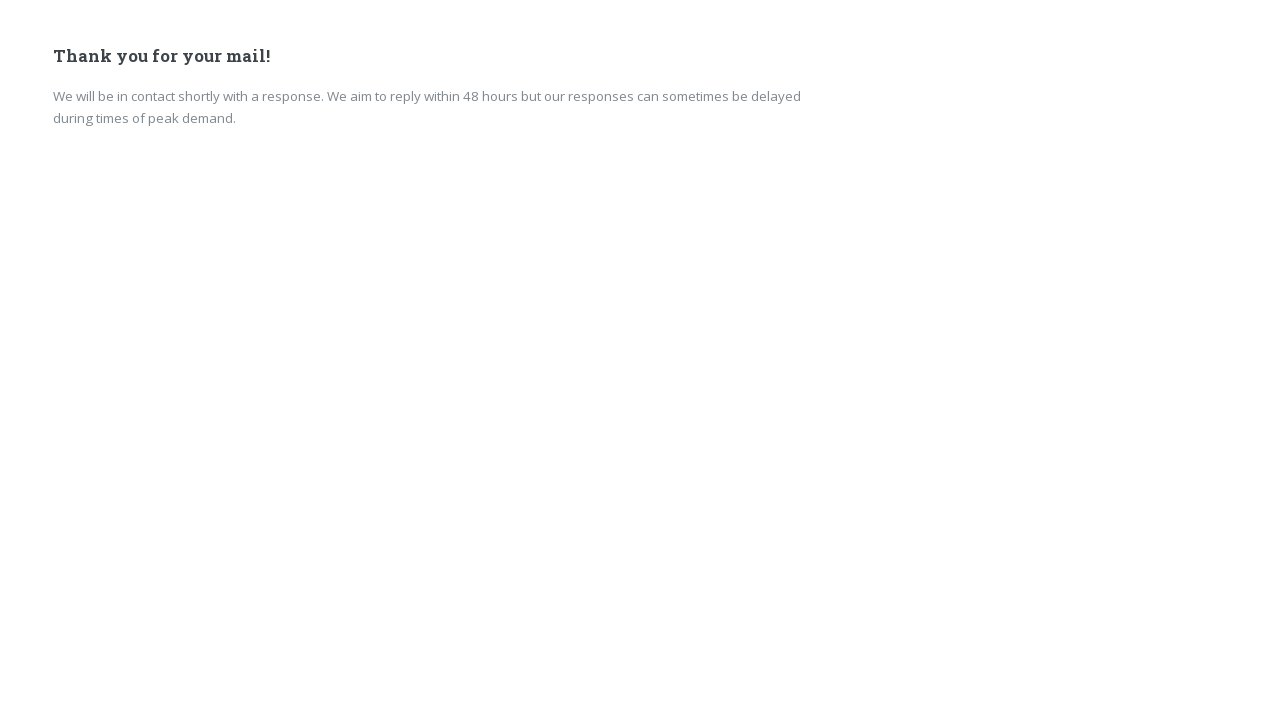